Navigates to The Testing Academy website and performs page down scrolling actions using keyboard keys

Starting URL: https://thetestingacademy.com/

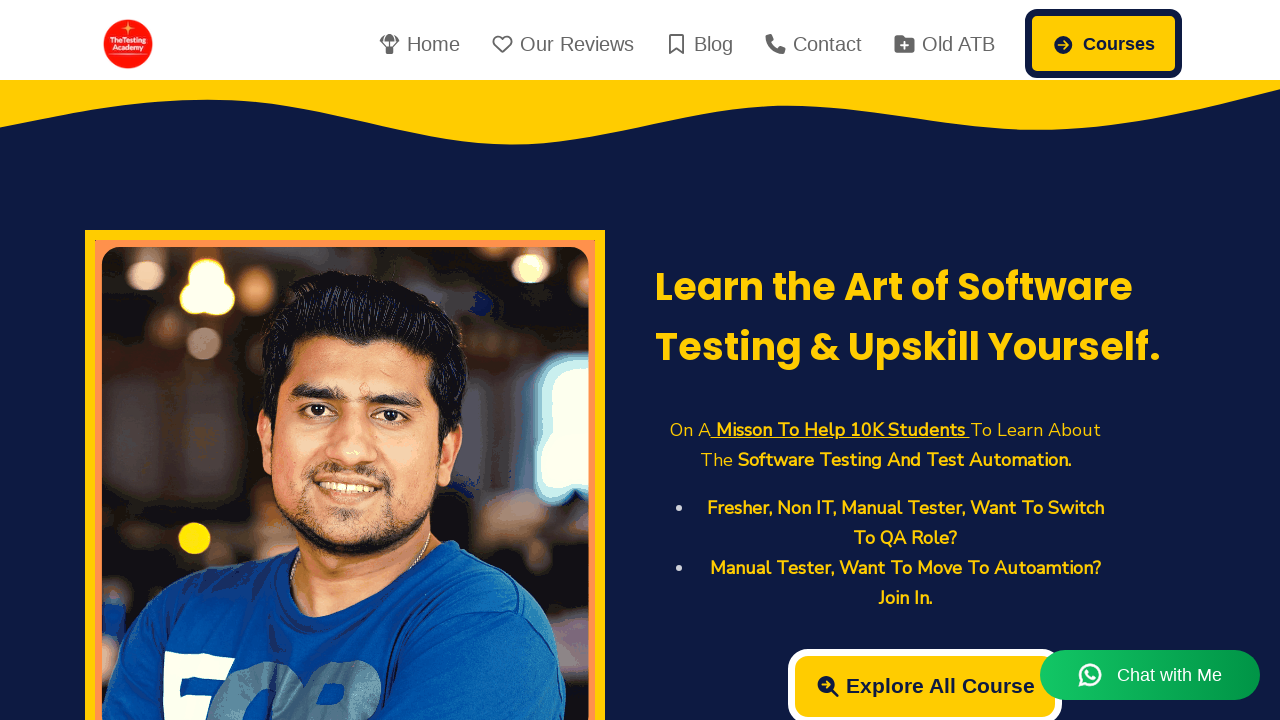

Navigated to The Testing Academy website
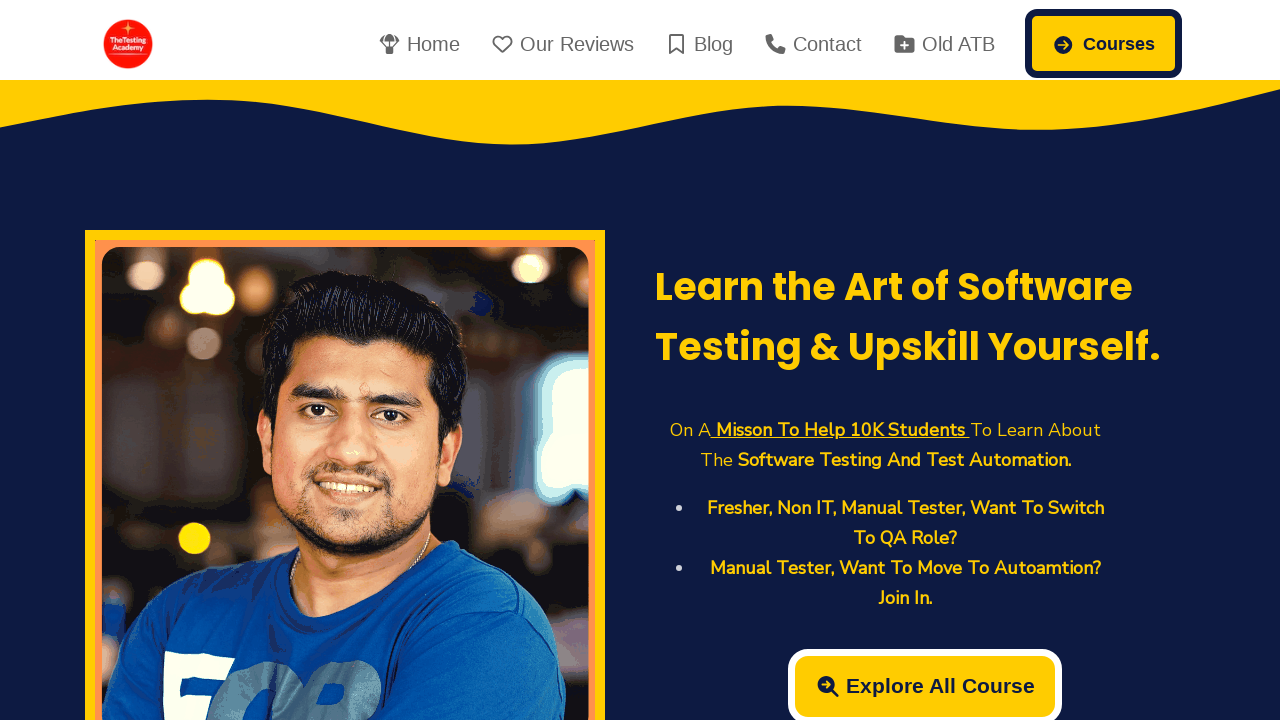

Pressed PageDown key to scroll down
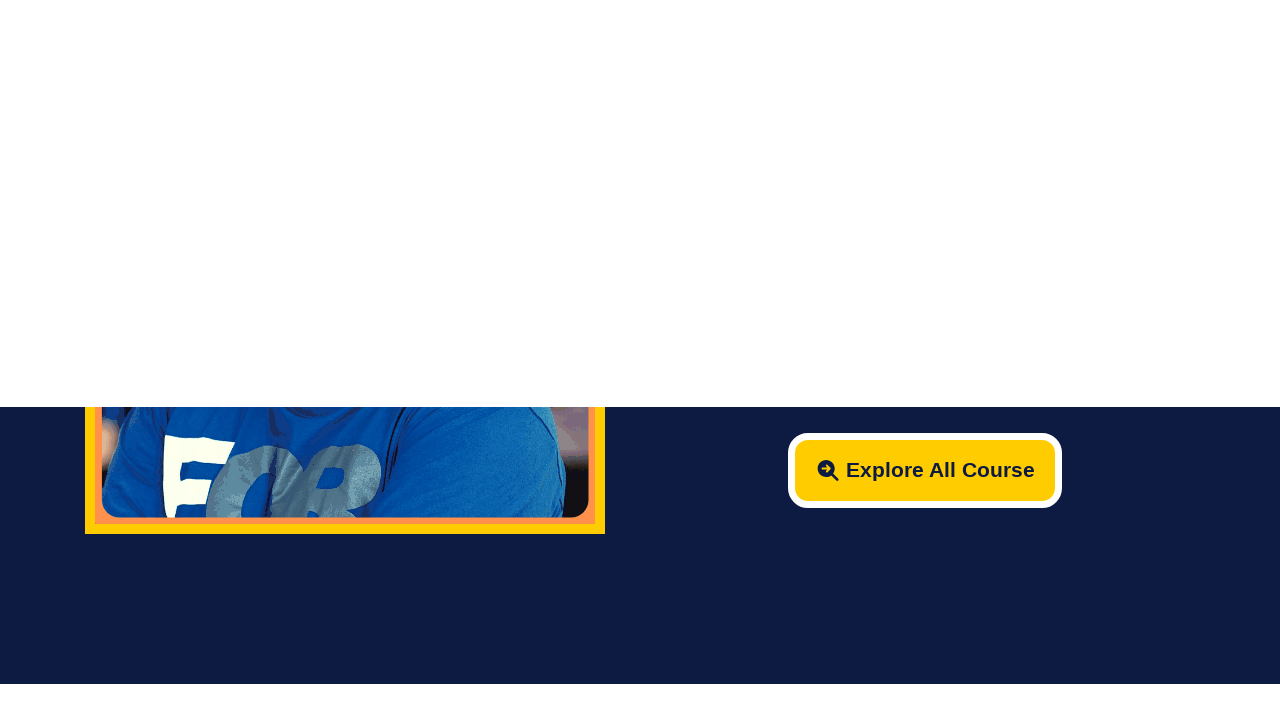

Pressed PageDown key again to scroll down further
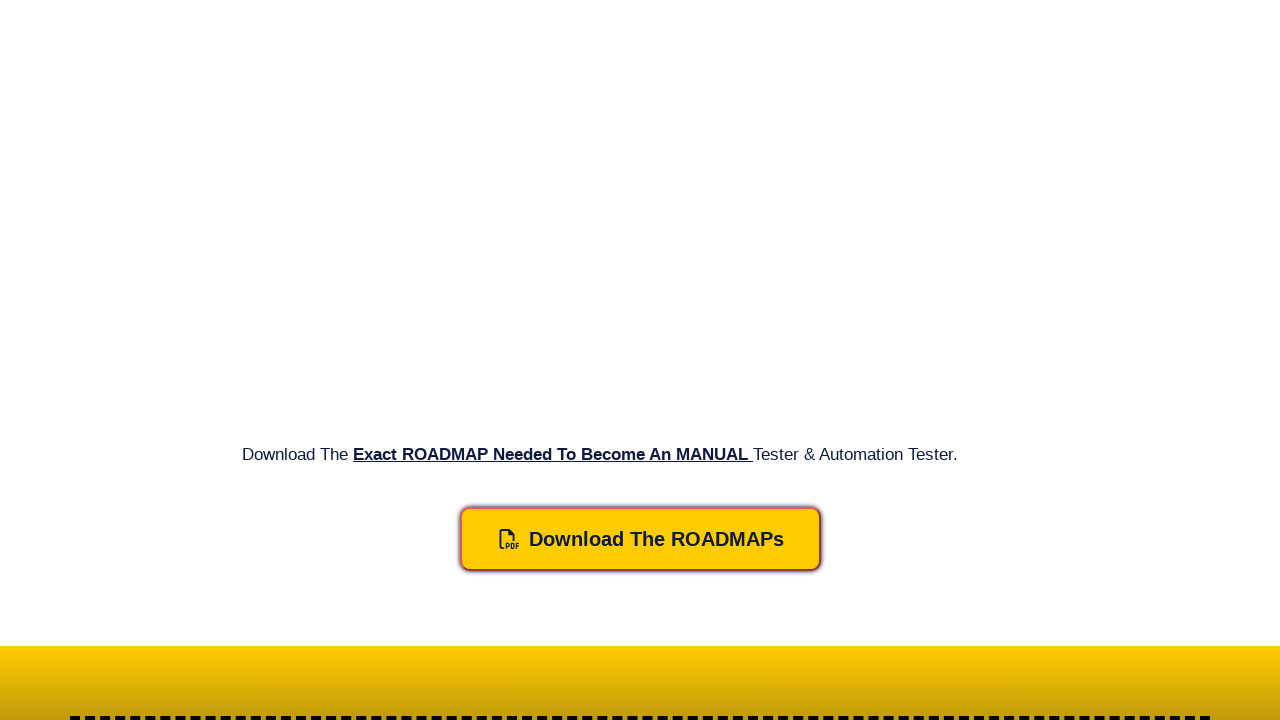

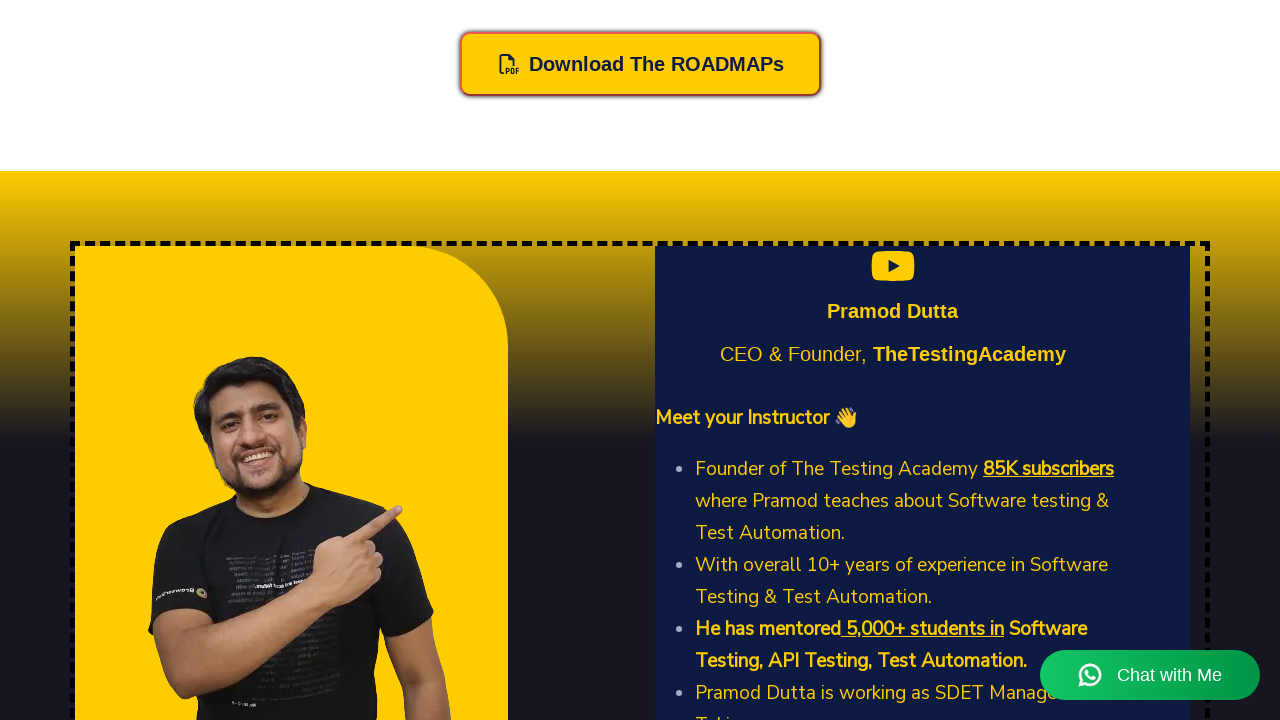